Tests file upload functionality by selecting a file, checking the "it's an image" checkbox, and clicking the upload button

Starting URL: https://testpages.herokuapp.com/styled/file-upload-test.html

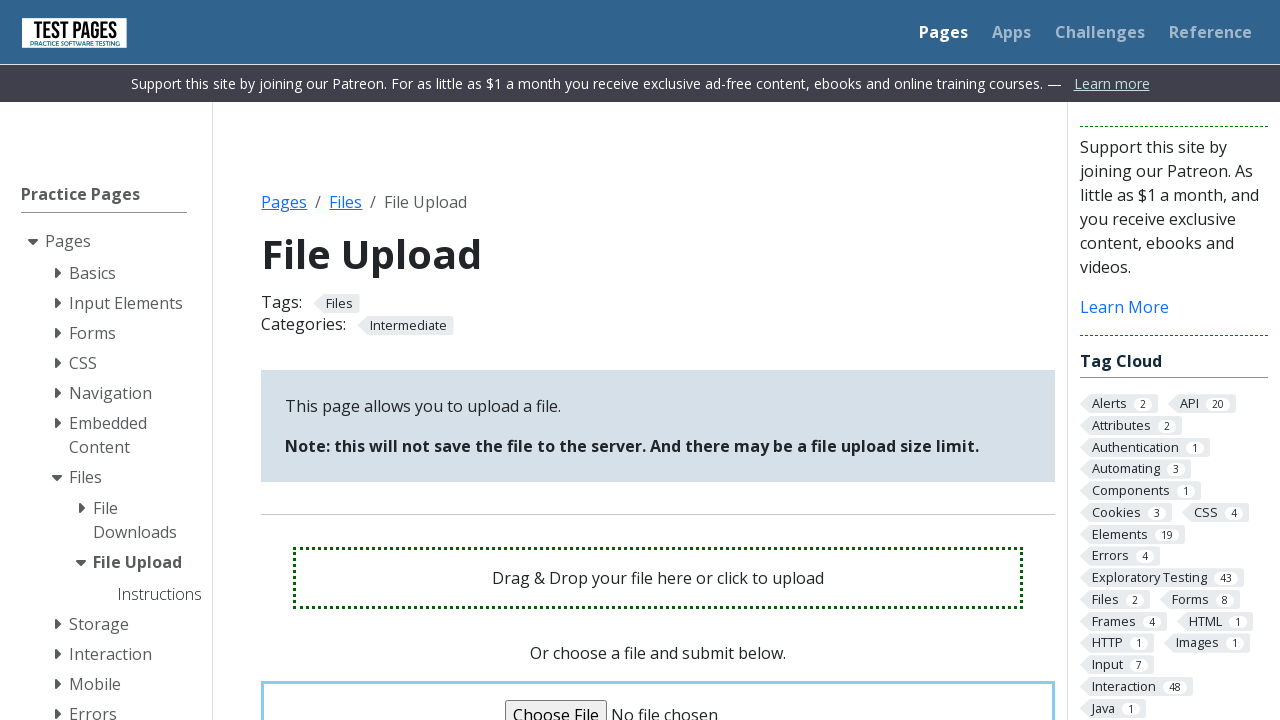

Selected test image file for upload
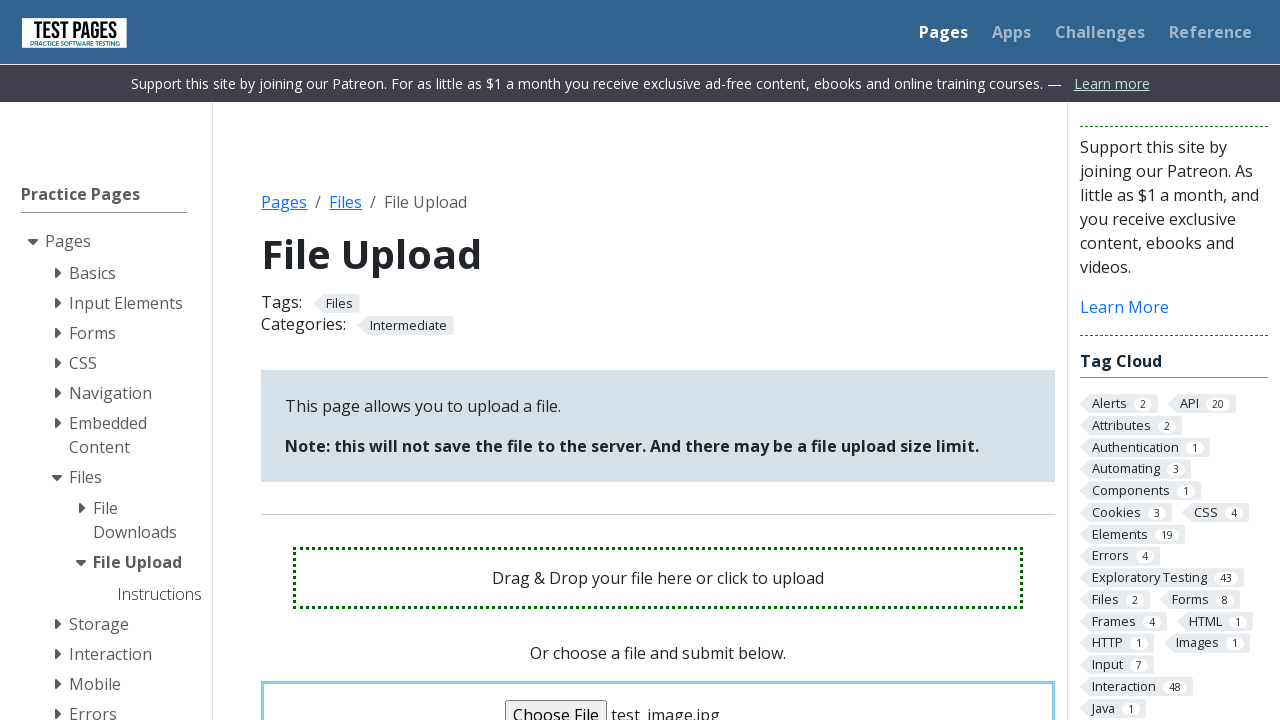

Checked the 'it's an image' checkbox at (571, 360) on #itsanimage
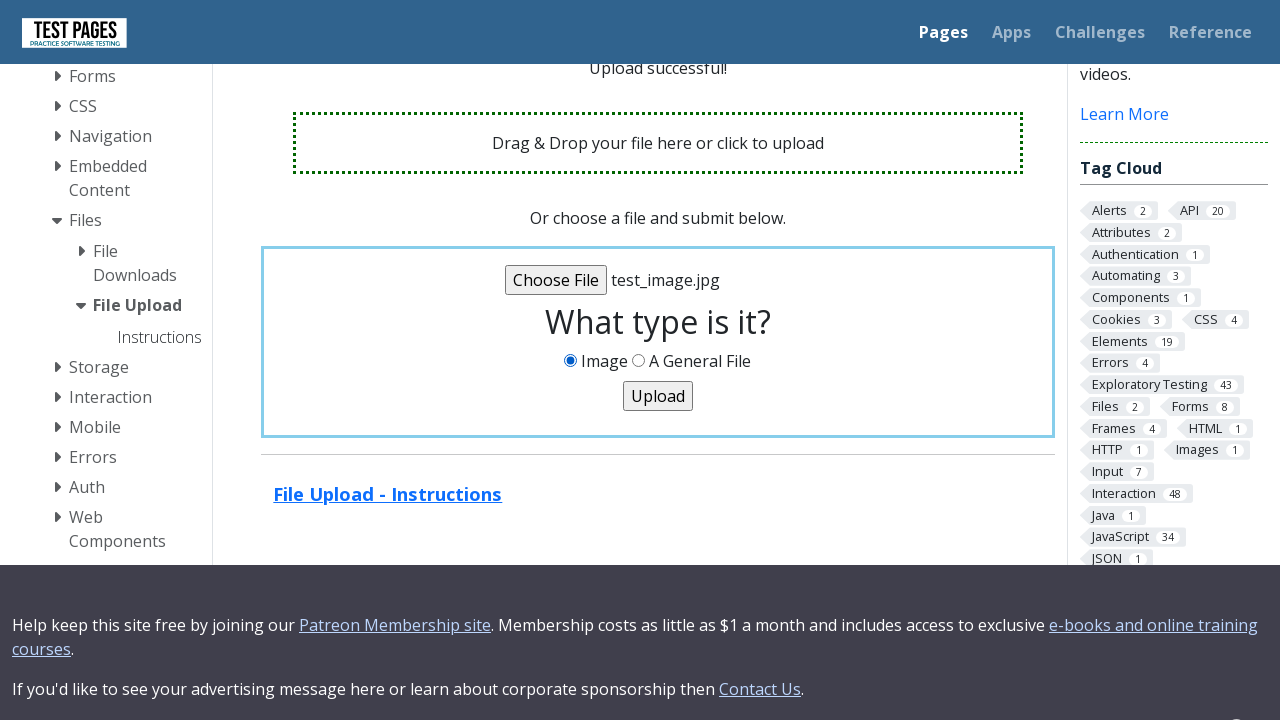

Clicked the upload button to submit the file at (658, 396) on input[name='upload']
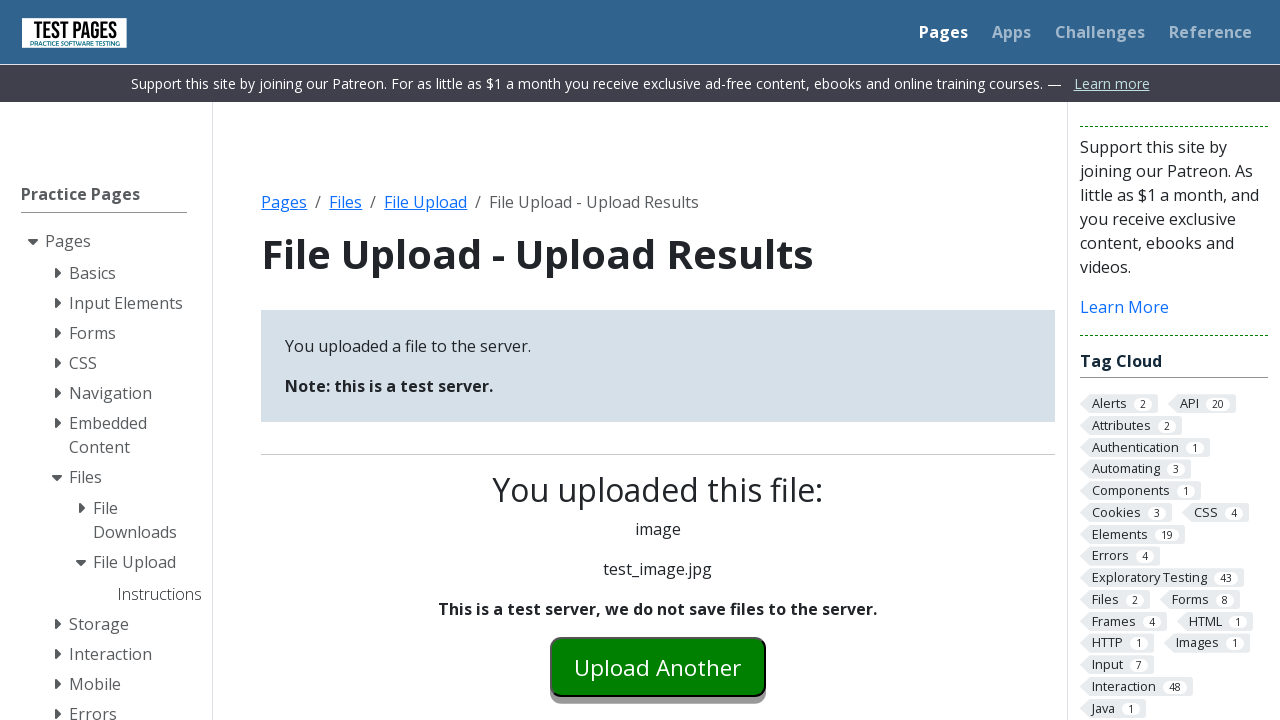

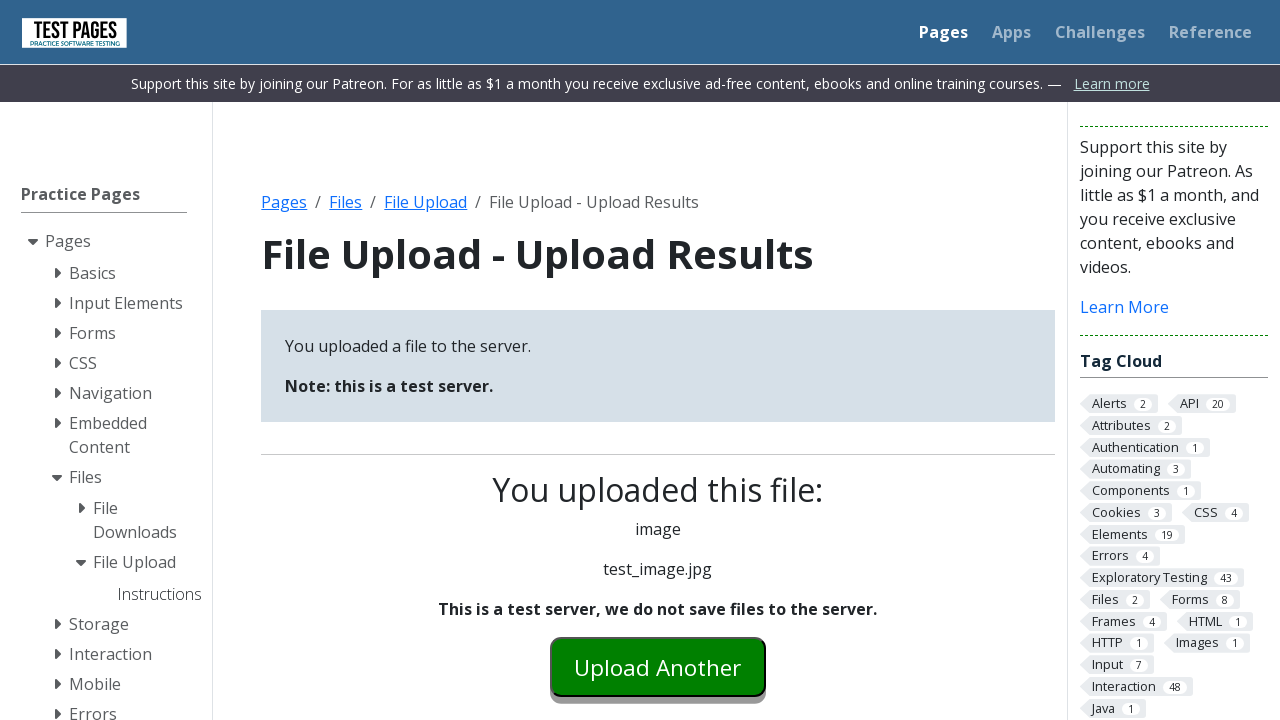